Tests navigation bar functionality by clicking the navbar brand logo to navigate back to the home page

Starting URL: https://buggy.justtestit.org/overall

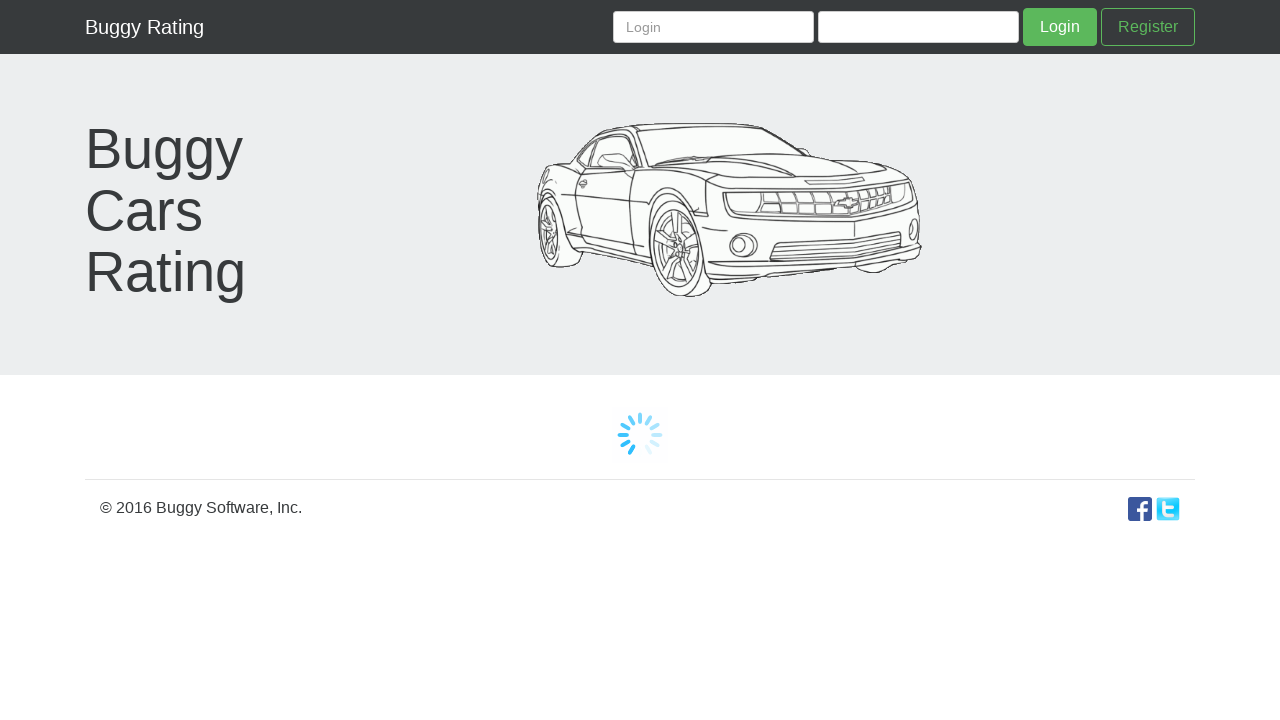

Clicked navbar brand logo to navigate home at (144, 27) on .navbar-brand
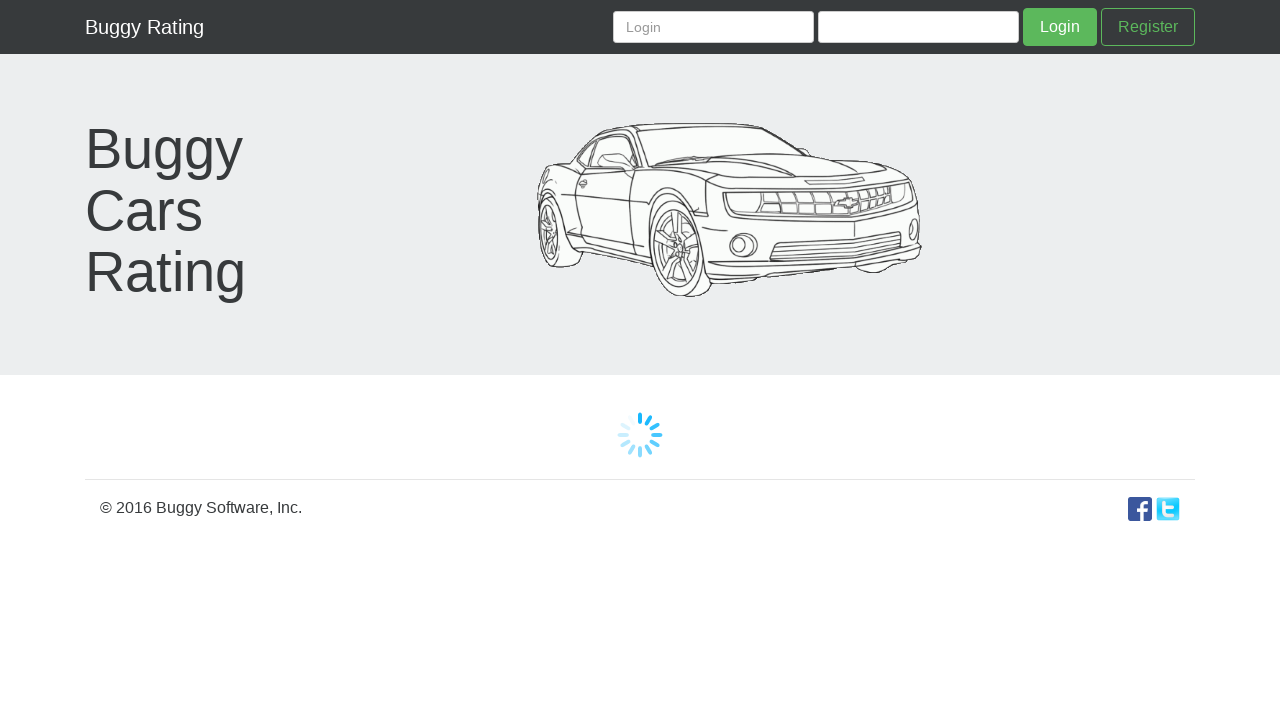

Navigation completed and DOM content loaded
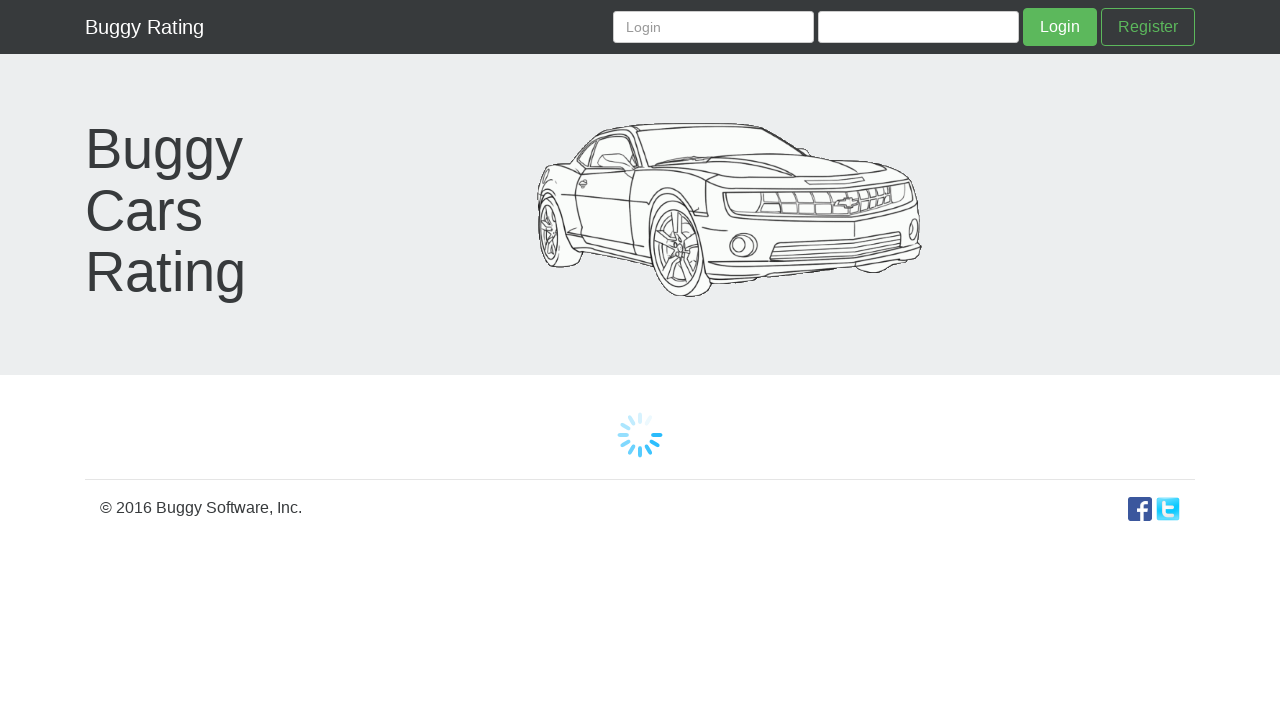

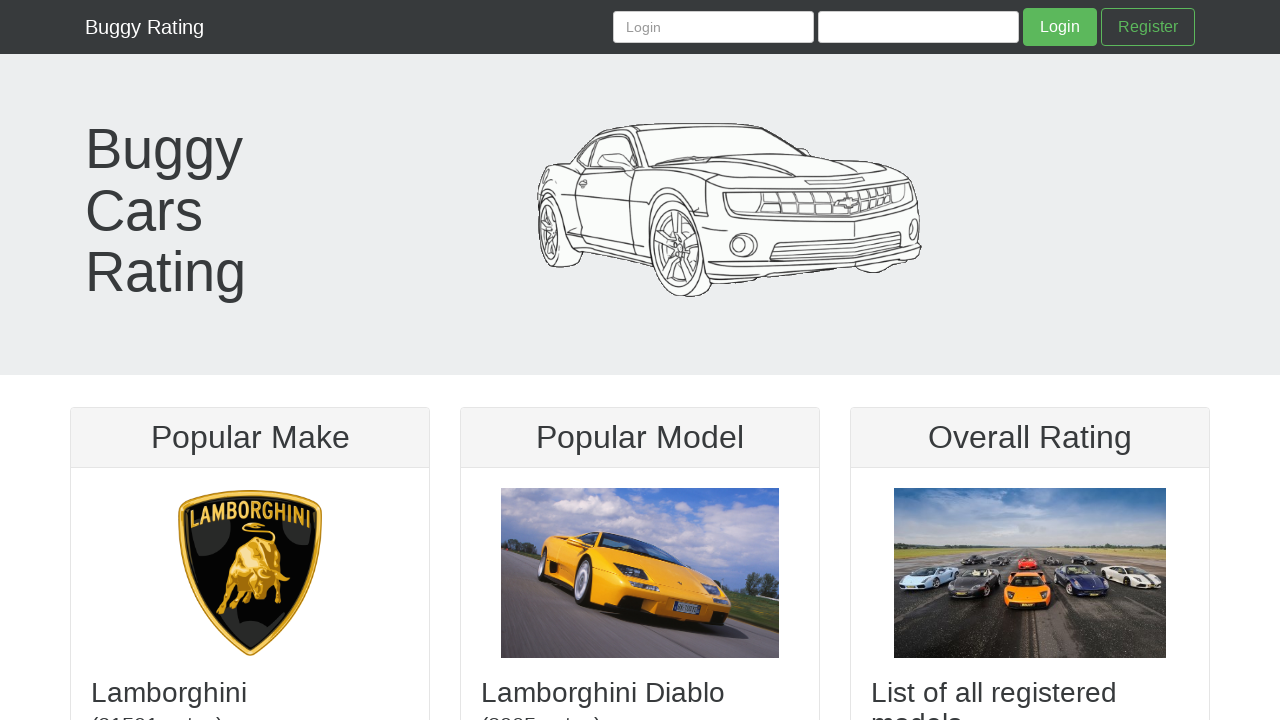